Tests navigation from home page to About Us page by clicking the About Us link

Starting URL: https://training-support.net/

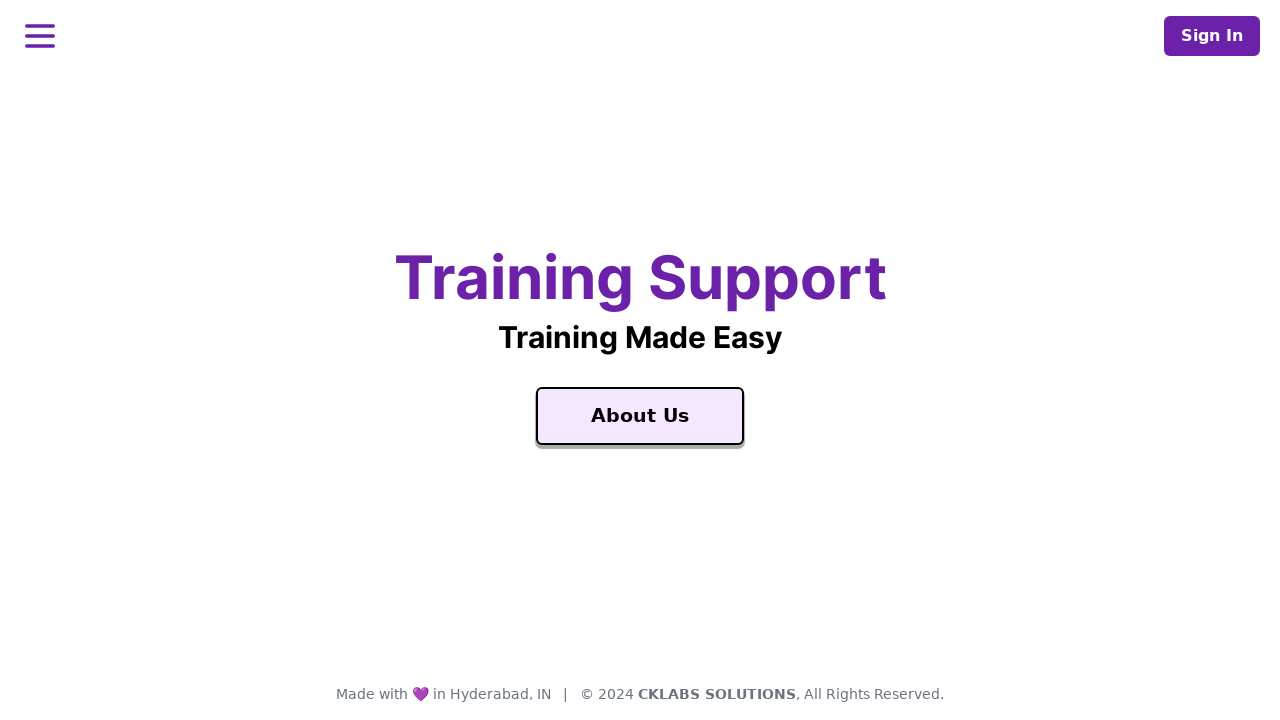

Verified page title is 'Training Support'
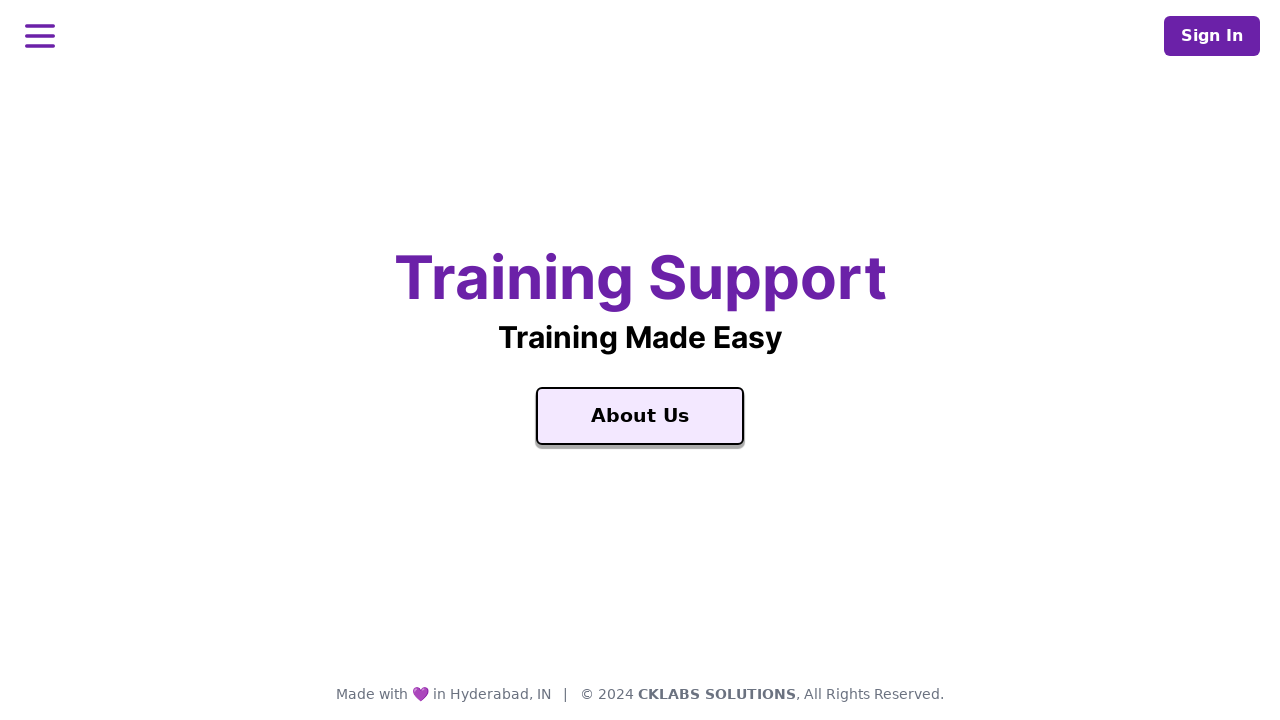

Clicked the About Us link at (640, 416) on text=About Us
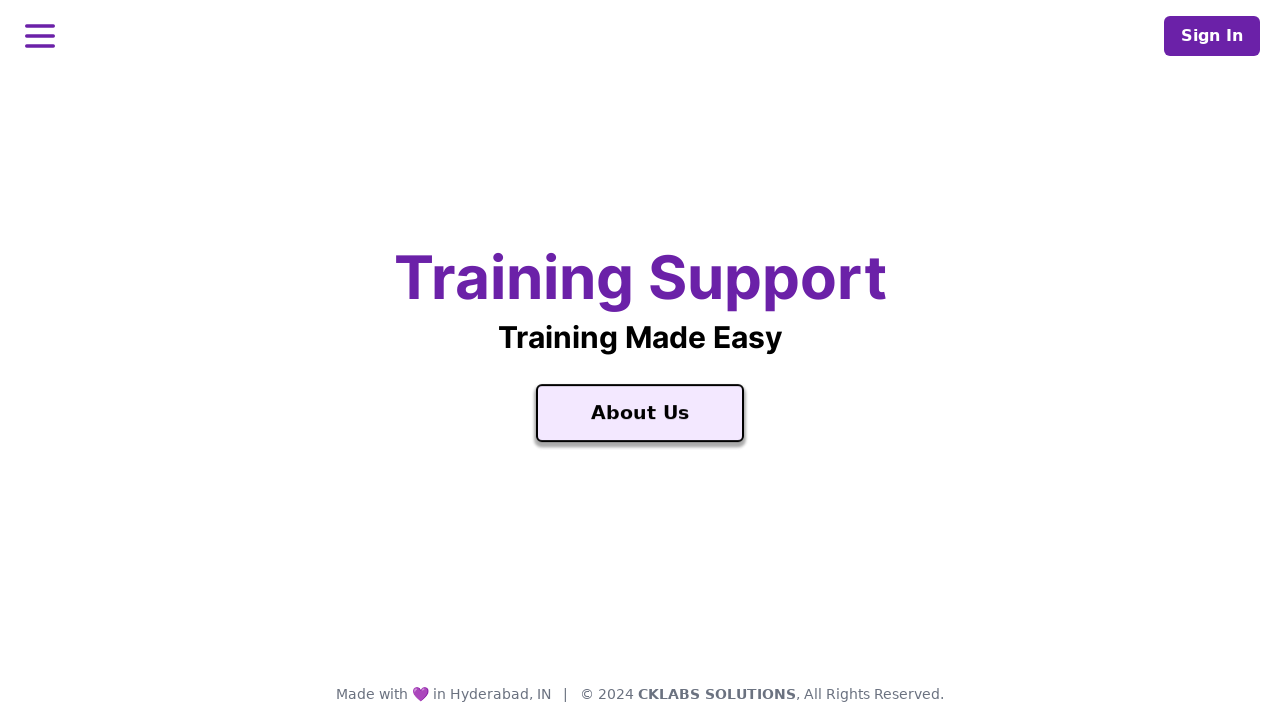

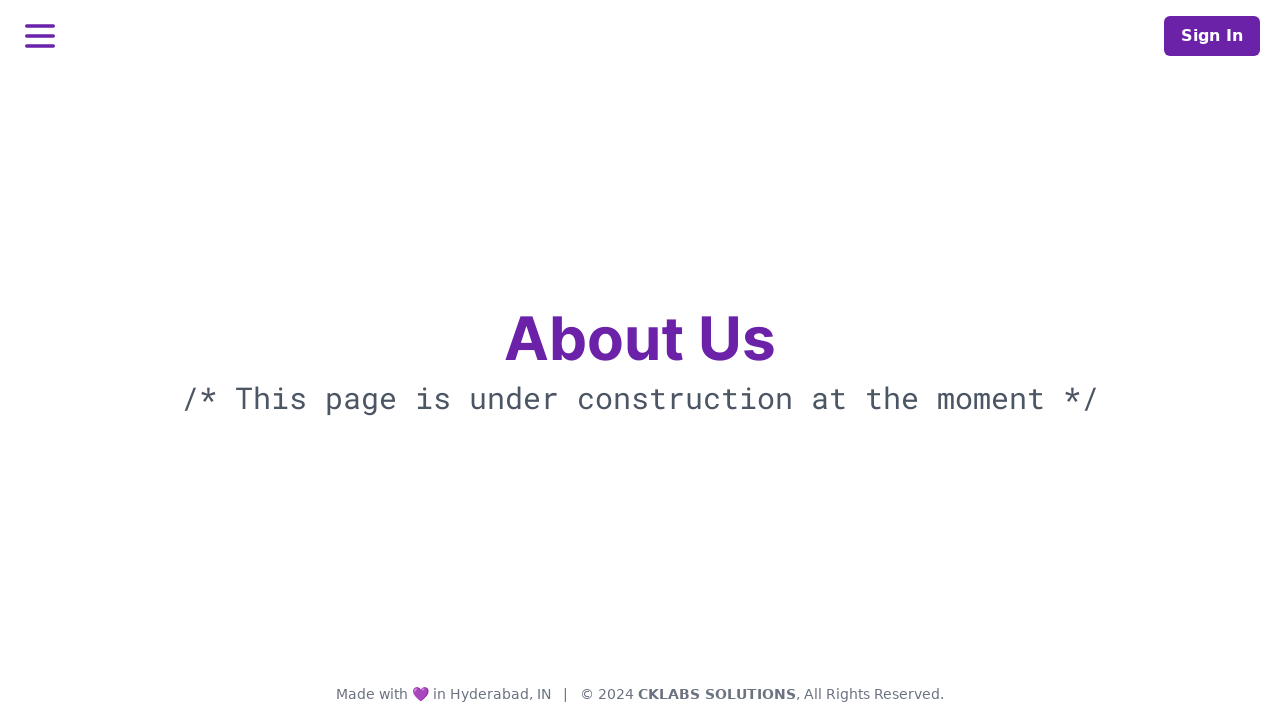